Tests dropdown selection functionality by clicking on dropdown link and selecting options in different ways

Starting URL: https://the-internet.herokuapp.com/

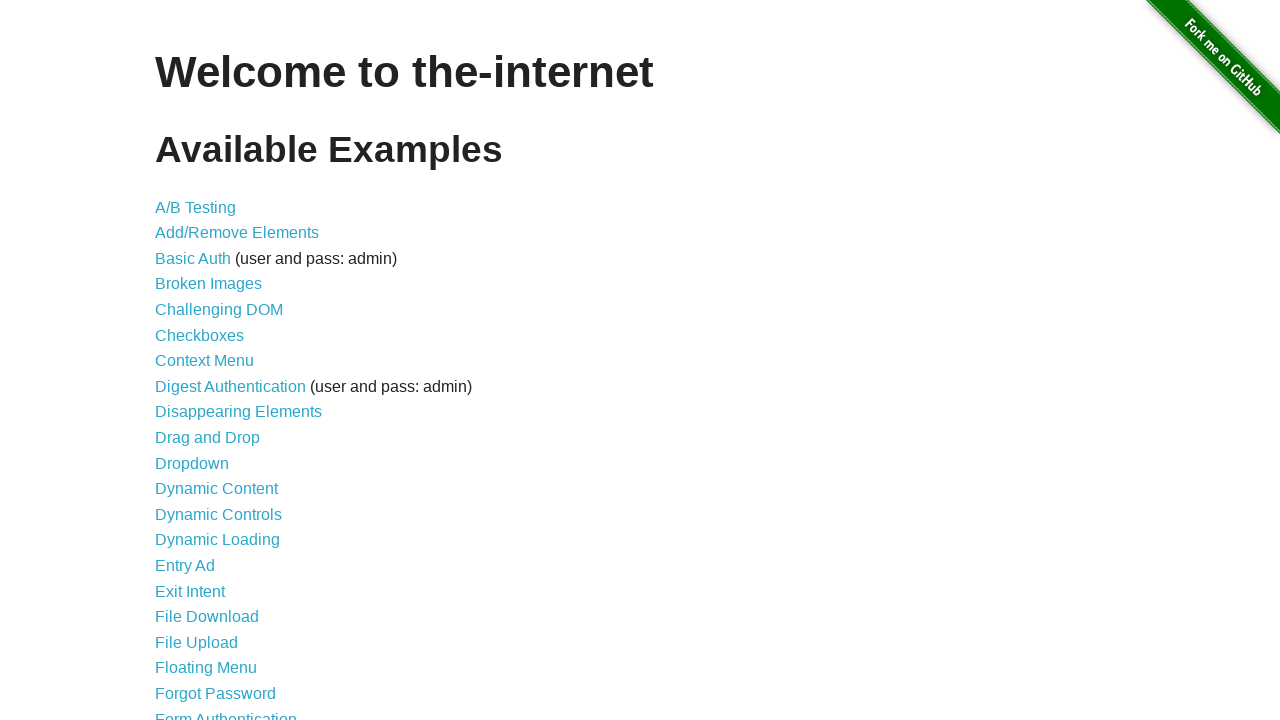

Clicked on dropdown link at (192, 463) on xpath=//a[contains(@href, '/dropdown')]
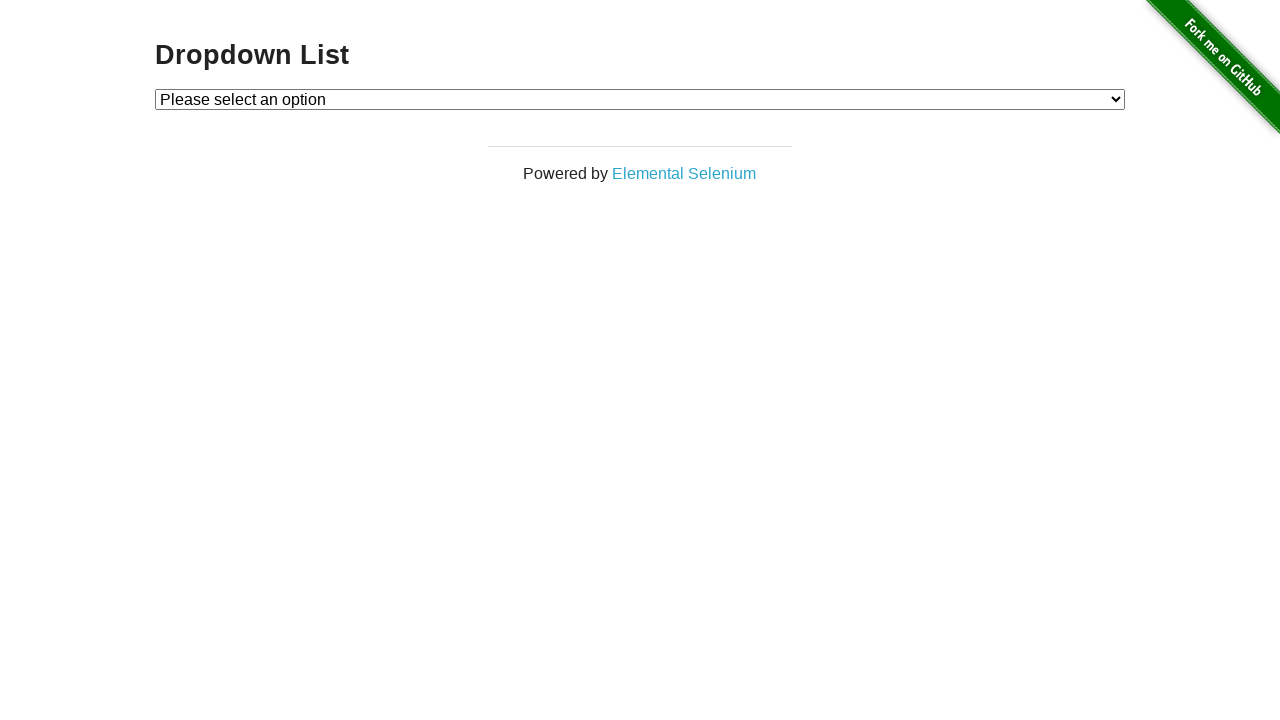

Located dropdown element
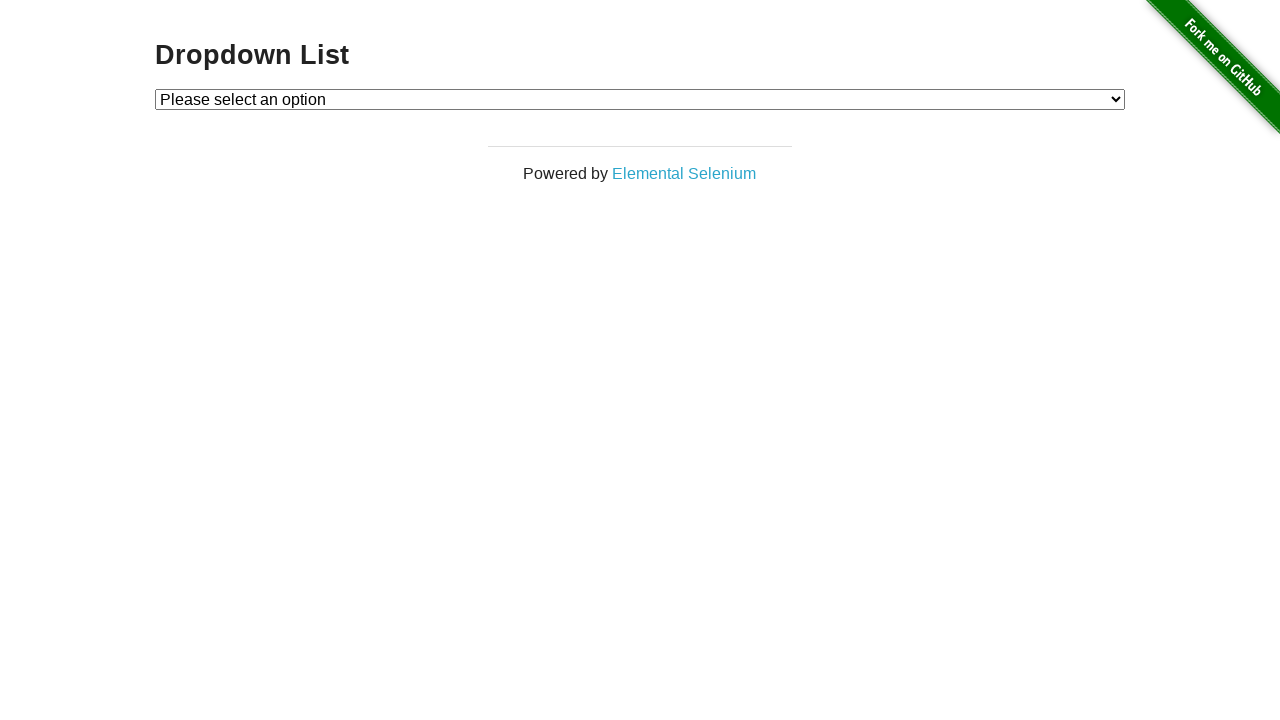

Selected 'Option 2' by visible text on select#dropdown
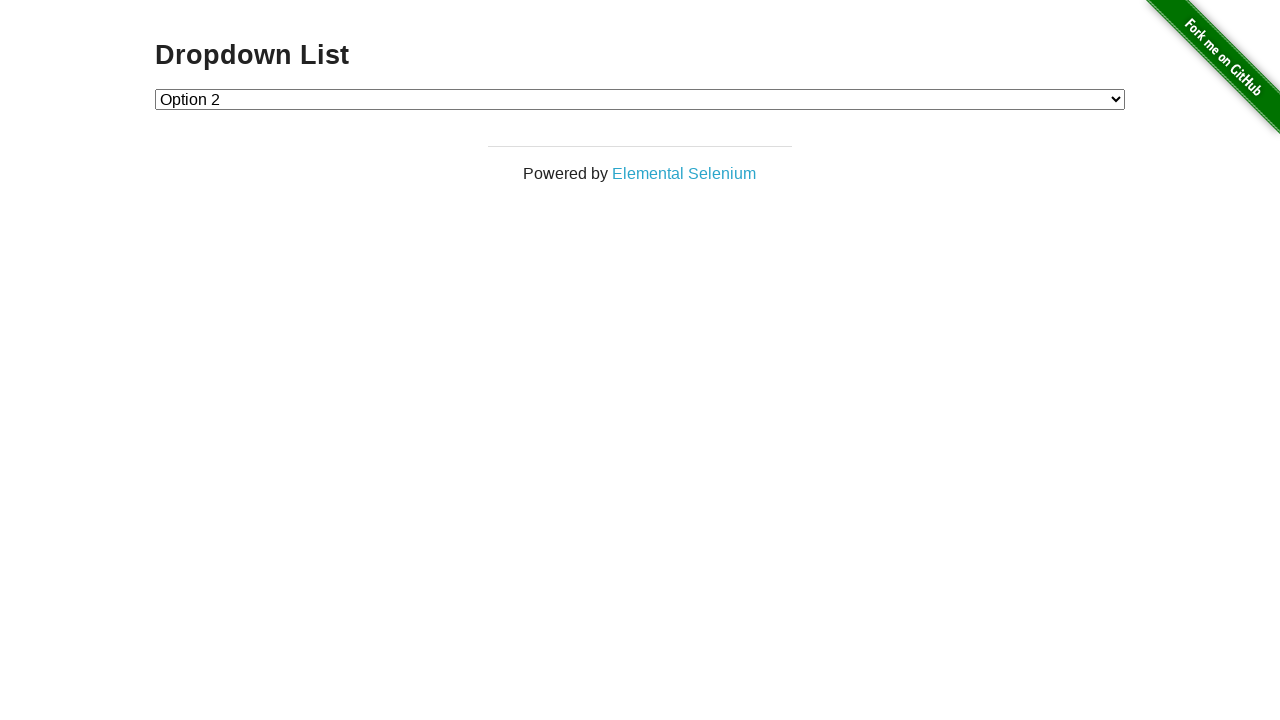

Selected option by value '1' on select#dropdown
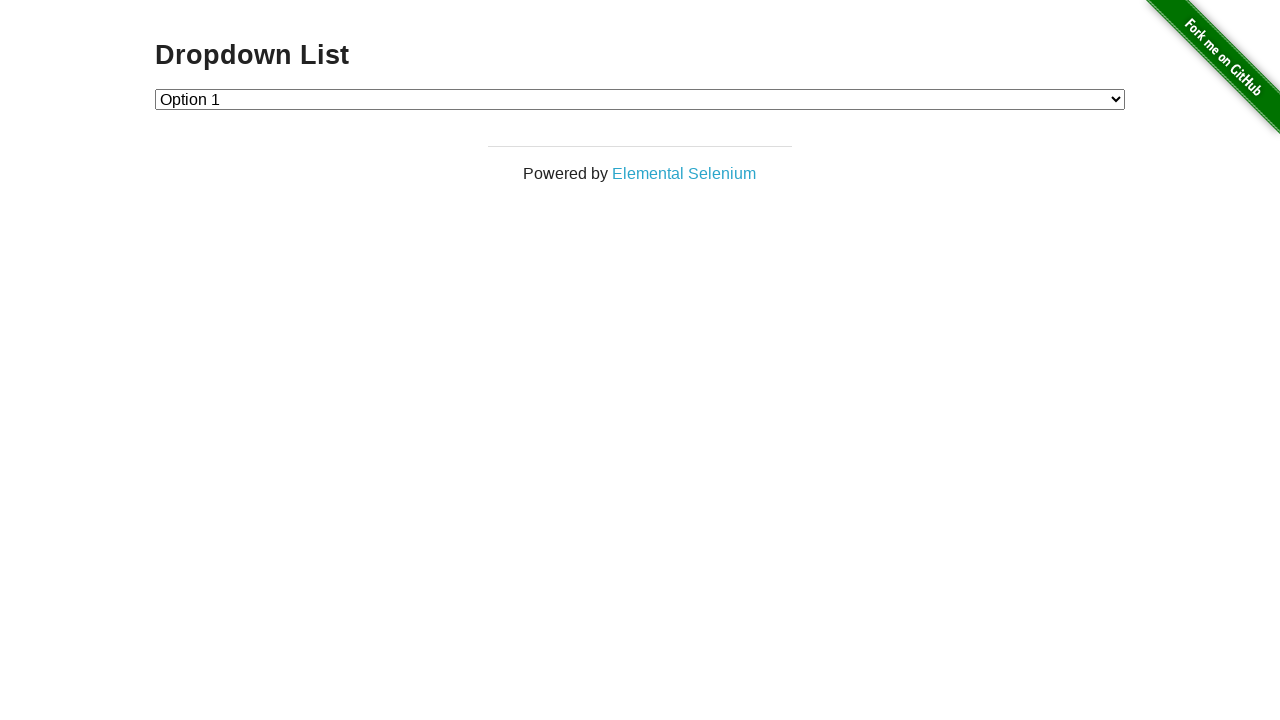

Selected option by index 2 on select#dropdown
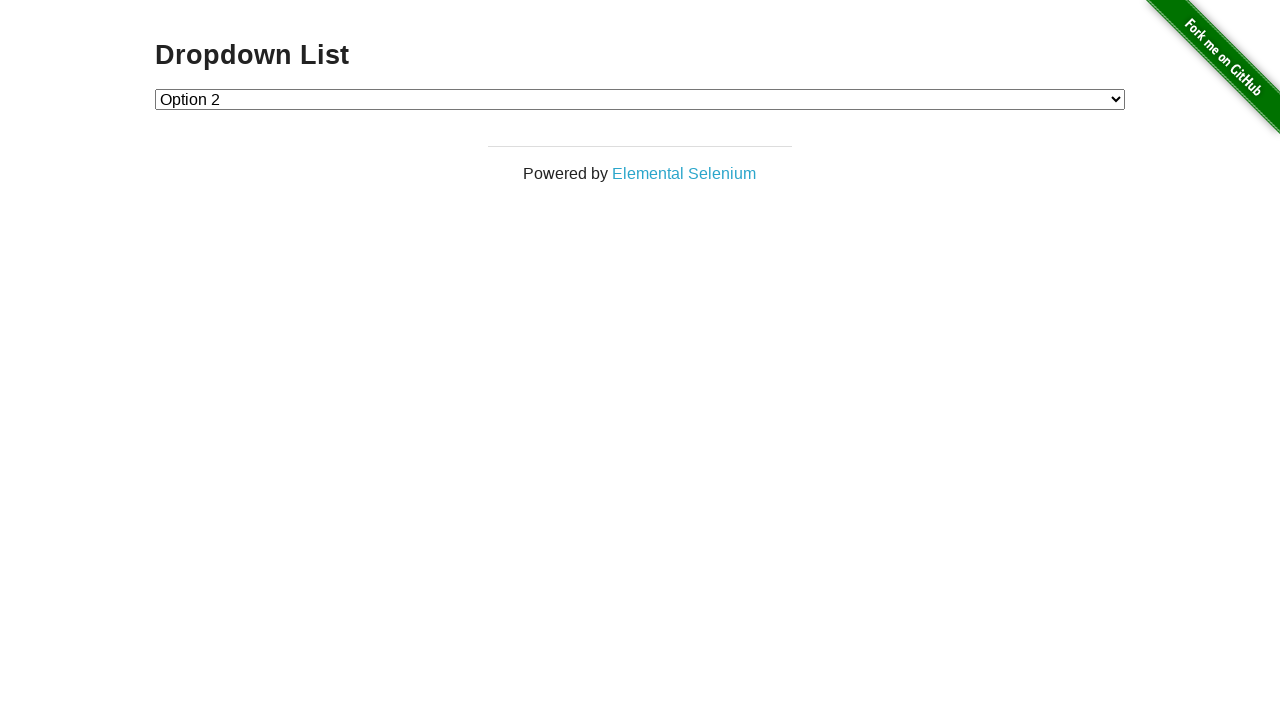

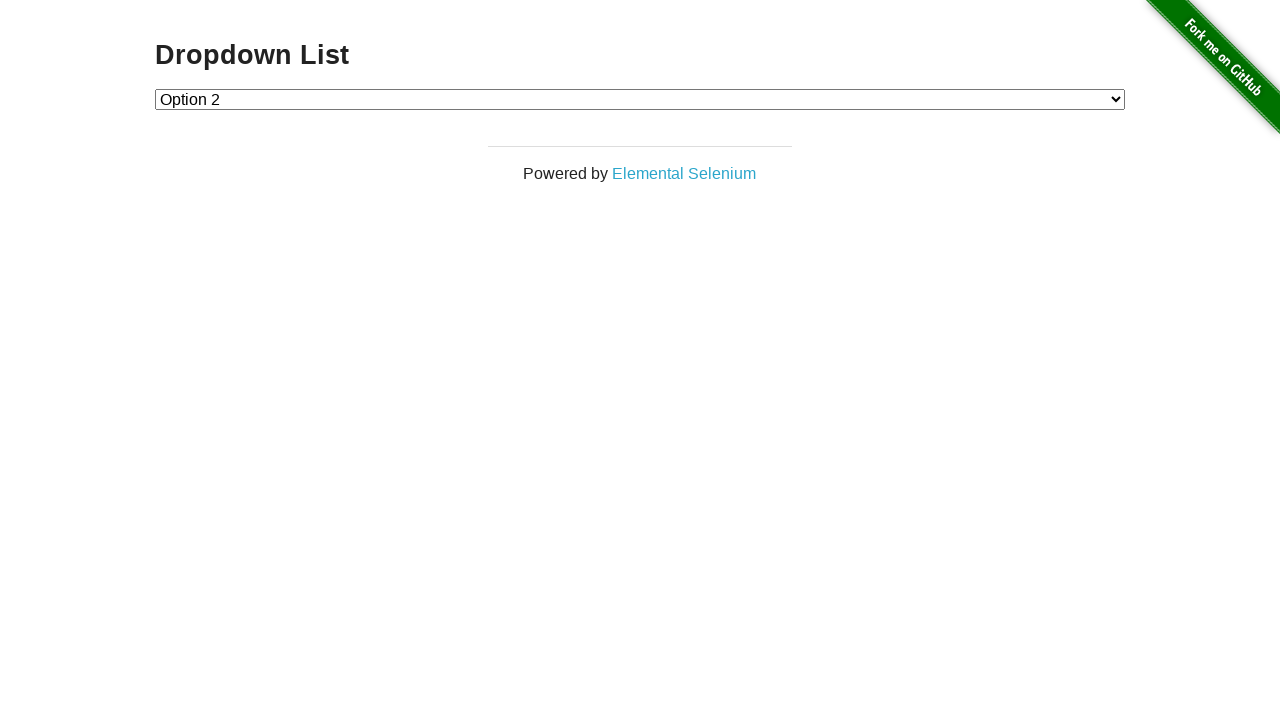